Navigates to OrangeHRM demo site login page and clicks on the "OrangeHRM, Inc" link at the bottom of the page

Starting URL: https://opensource-demo.orangehrmlive.com/web/index.php/auth/login

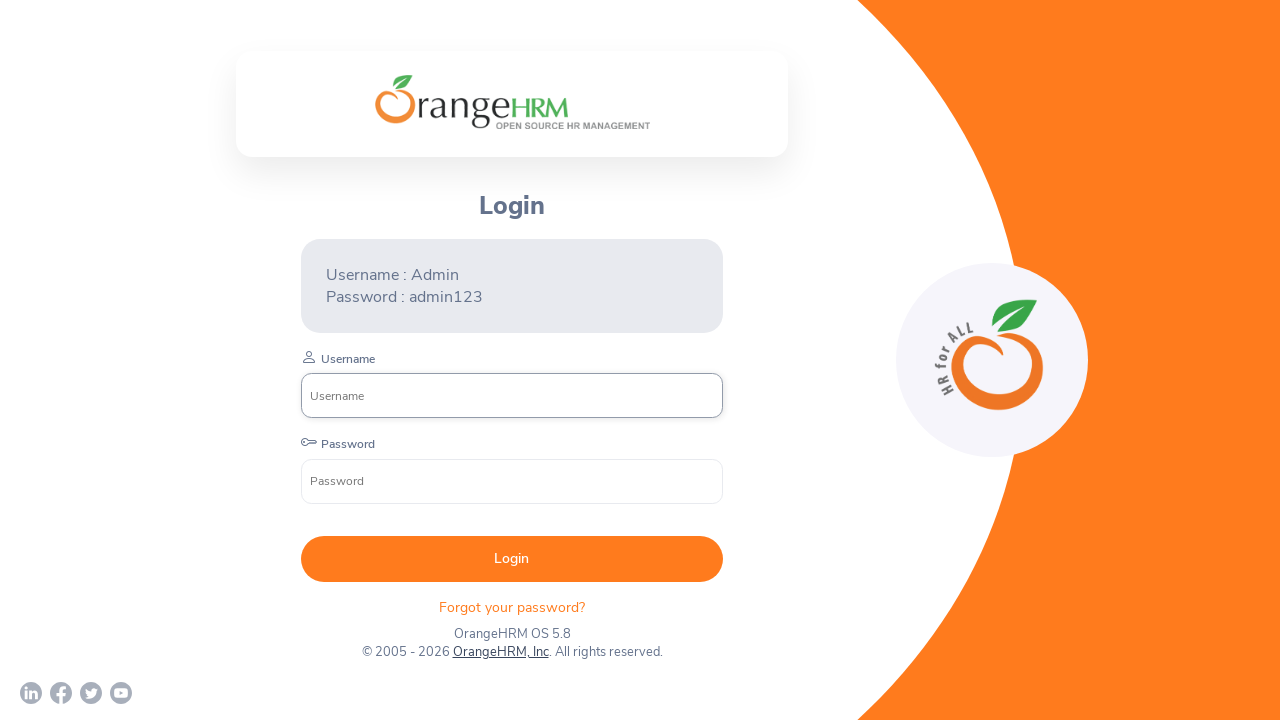

Waited for page to load (domcontentloaded)
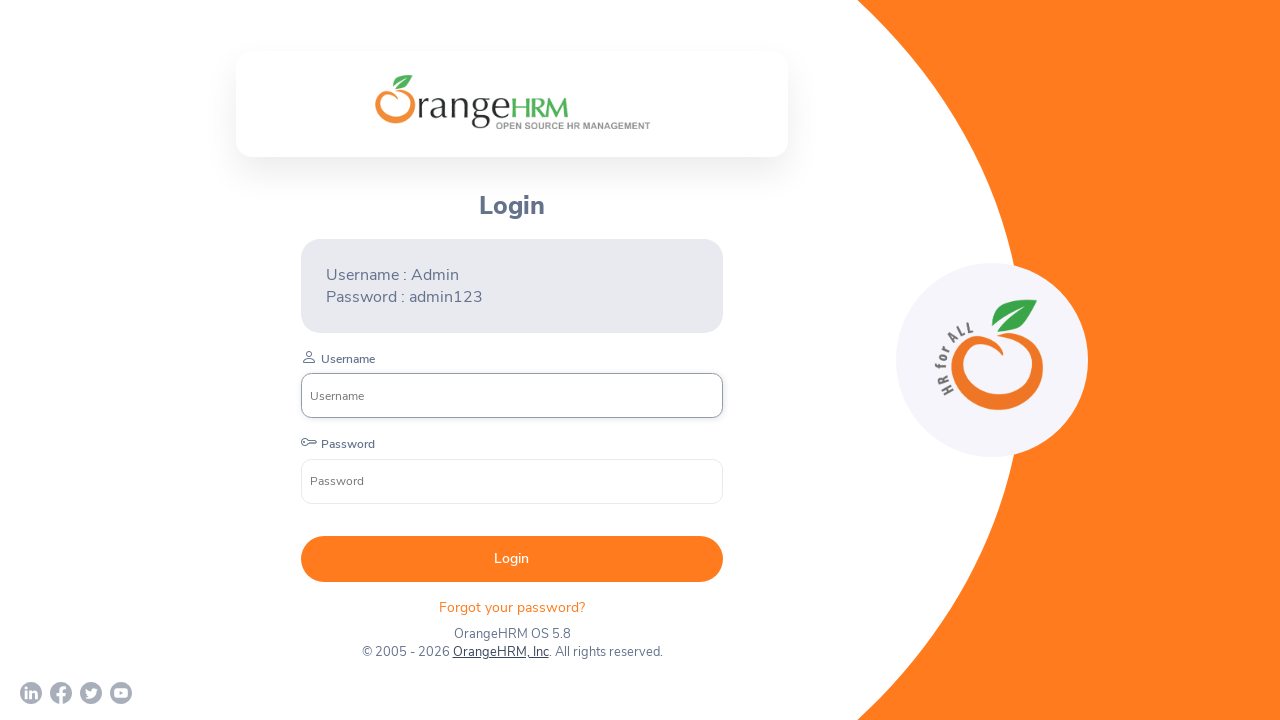

Clicked on the OrangeHRM, Inc link at the bottom of the page at (500, 652) on text=OrangeHRM, Inc
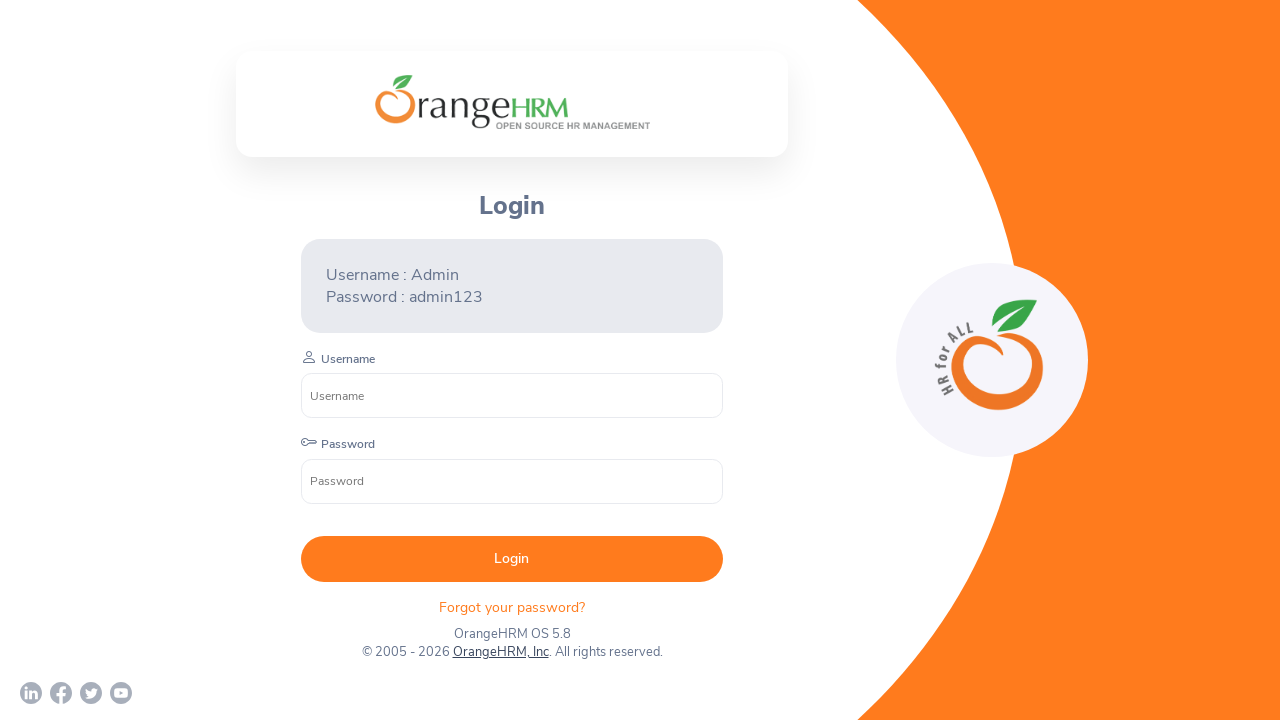

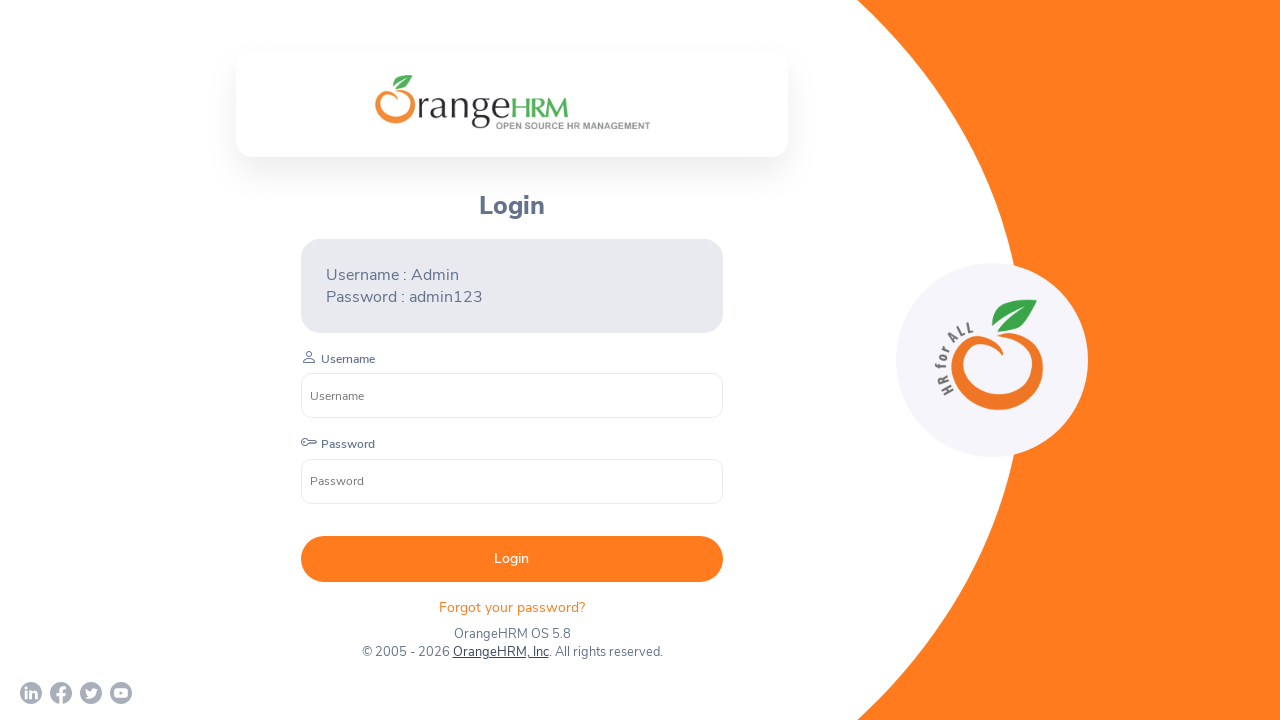